Tests JavaScript prompt alert handling by clicking a button to trigger a JS prompt, entering text into the prompt, and accepting it.

Starting URL: https://the-internet.herokuapp.com/javascript_alerts

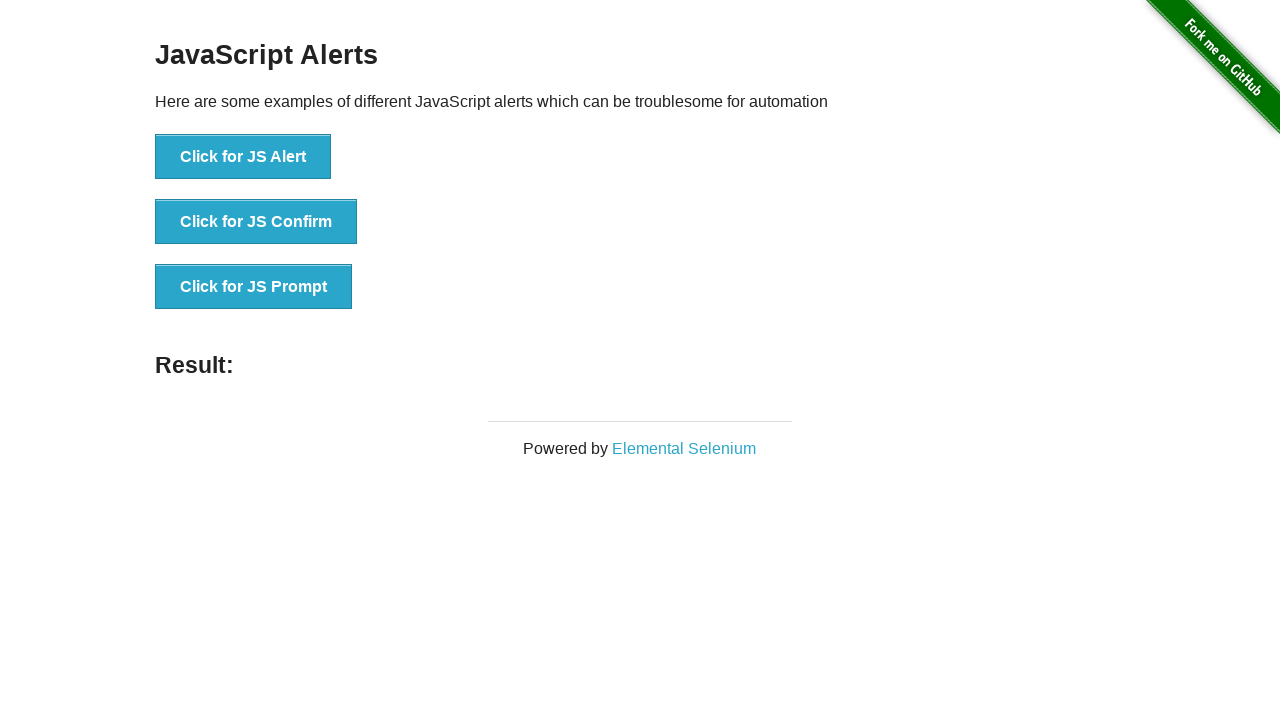

Set up dialog handler to accept JS prompt with text 'naveen'
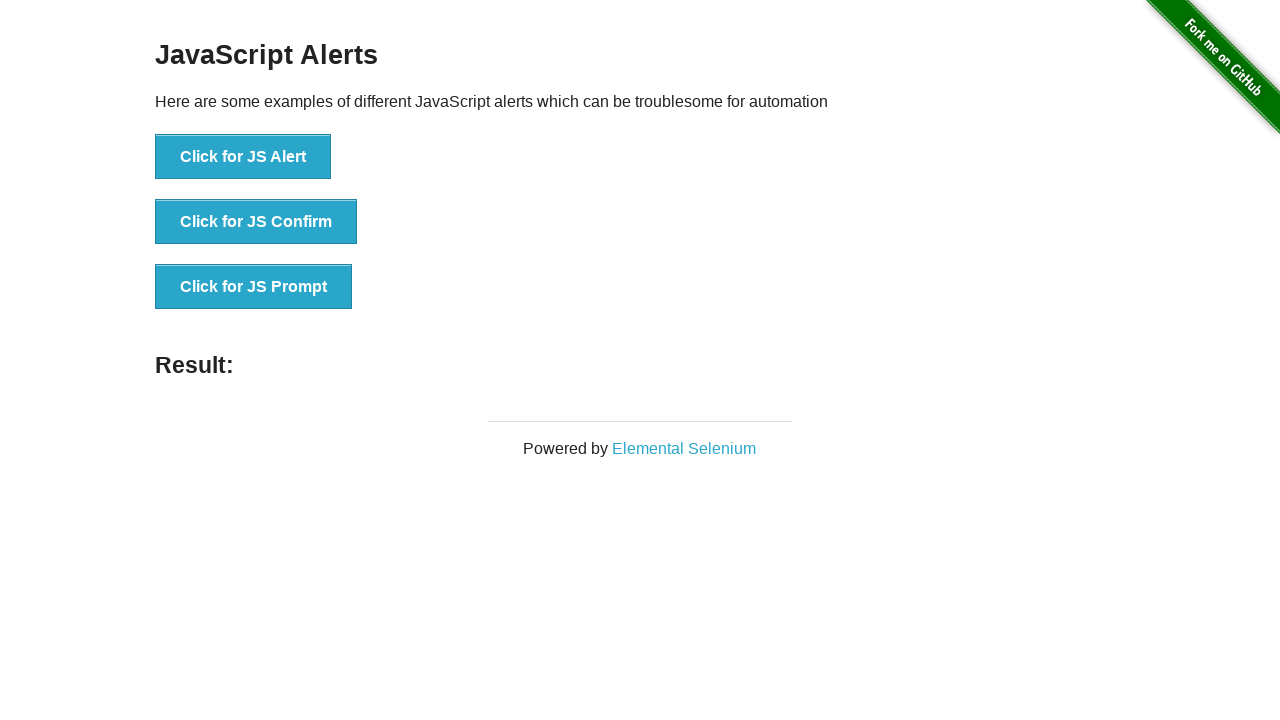

Clicked button to trigger JavaScript prompt at (254, 287) on xpath=//button[text()='Click for JS Prompt']
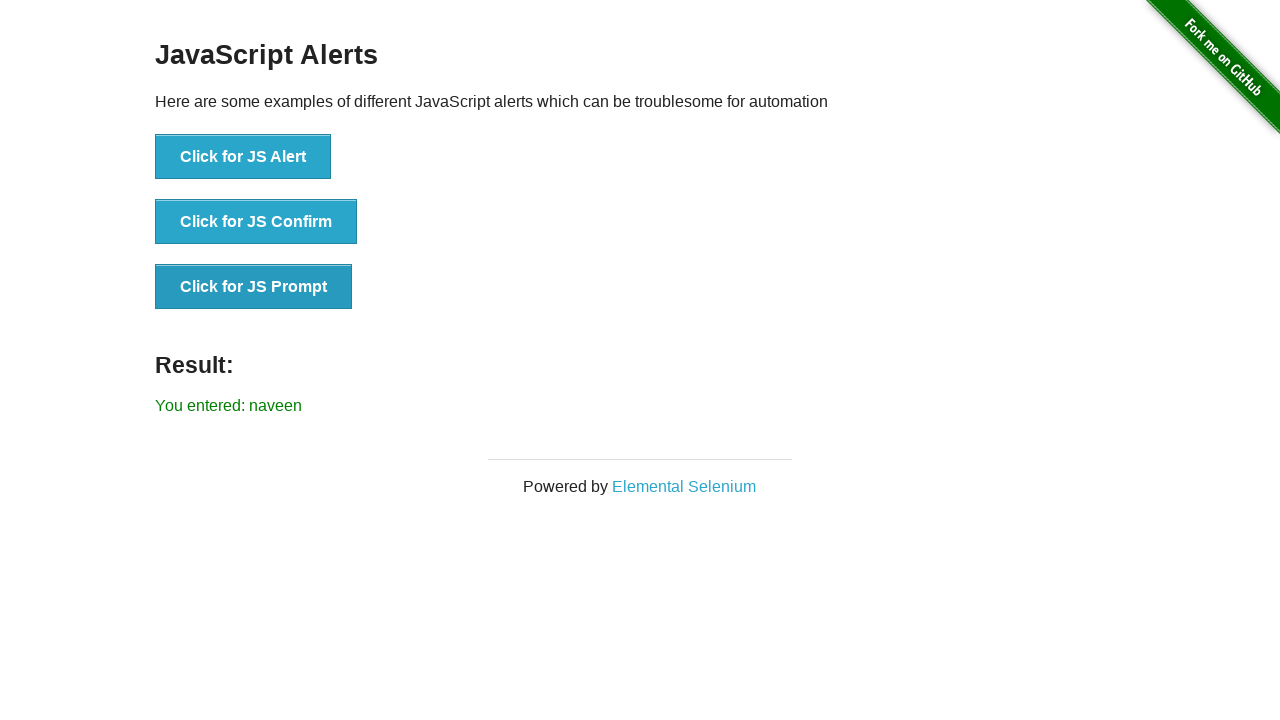

Result element appeared, confirming prompt was accepted
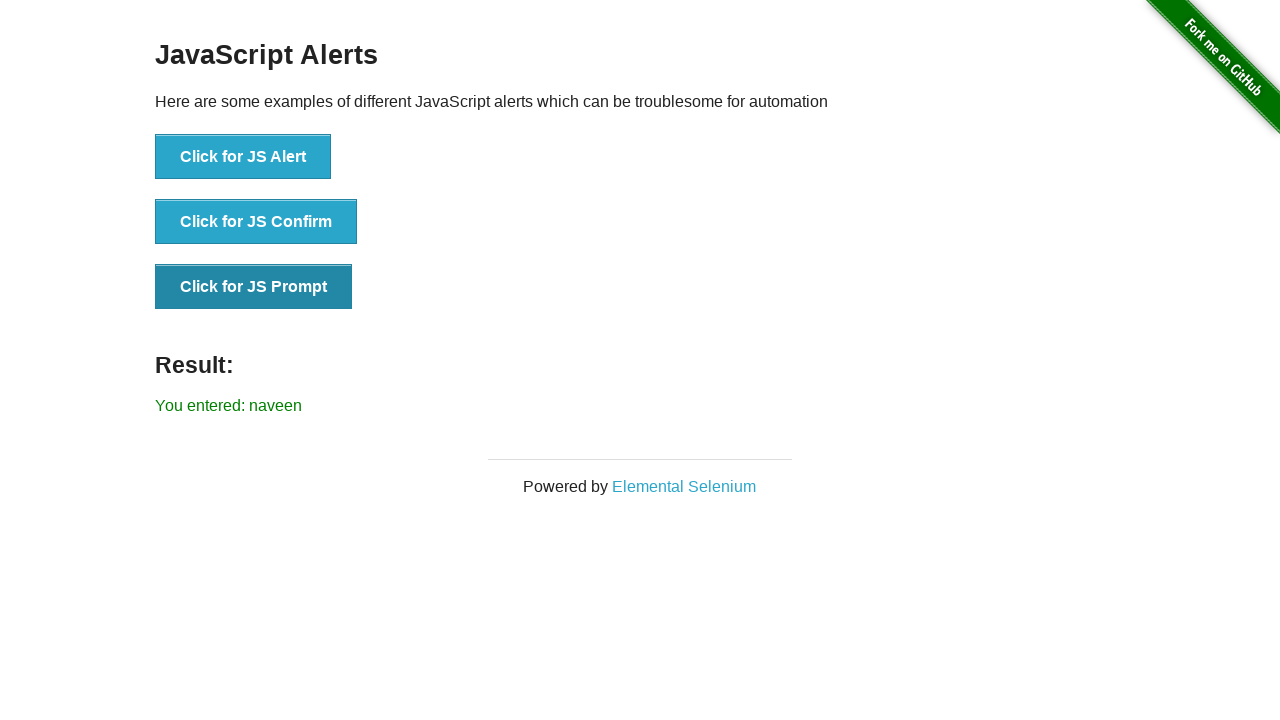

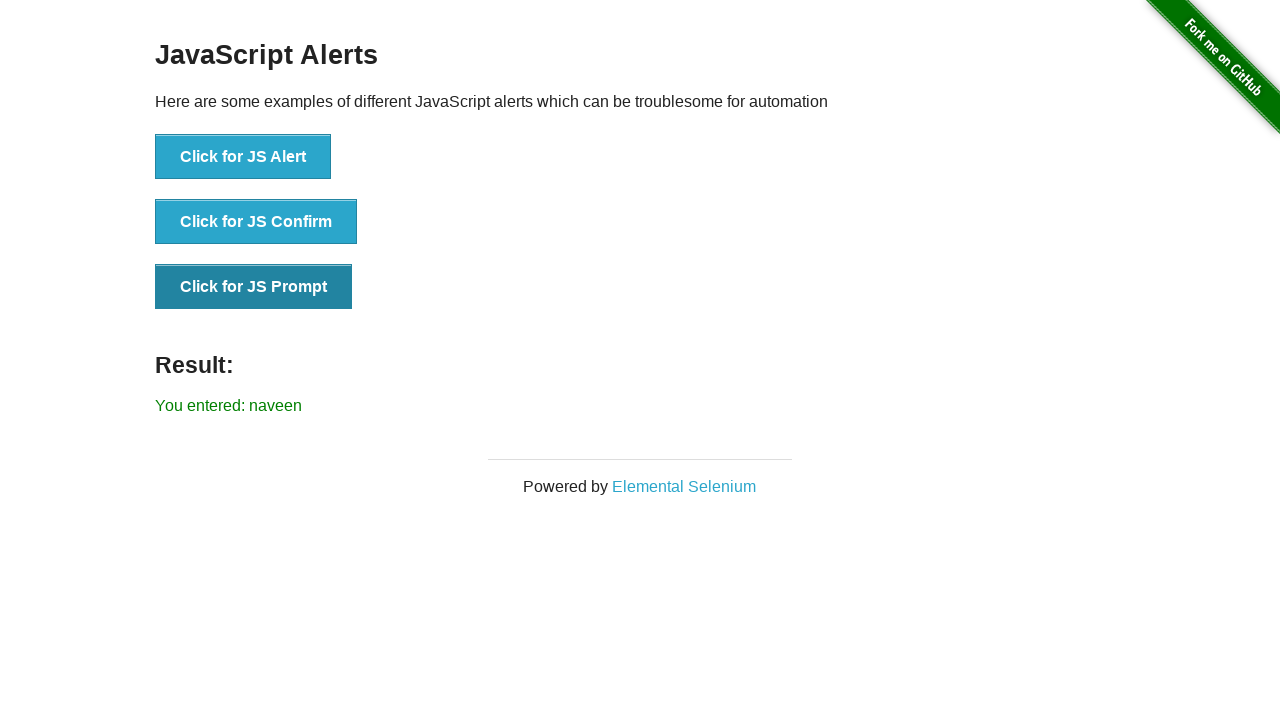